Tests drag and drop functionality by dragging element A to element B's position

Starting URL: http://the-internet.herokuapp.com/

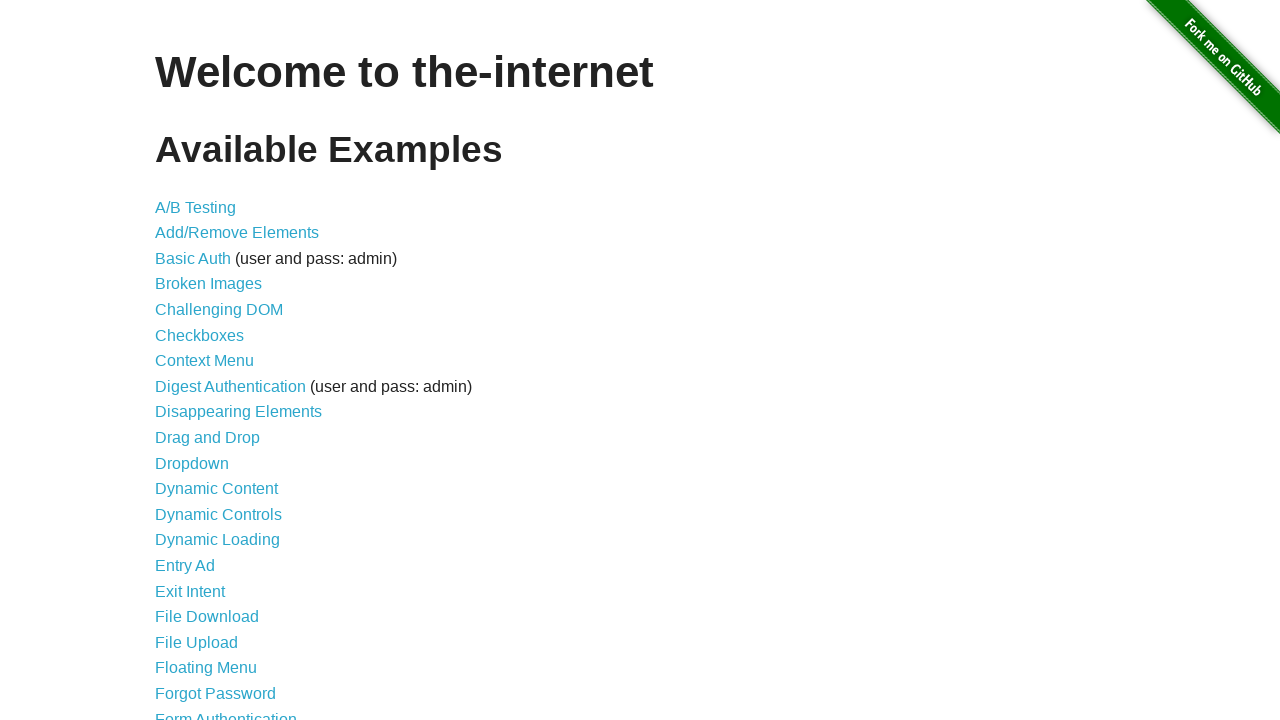

Clicked on Drag and Drop link at (208, 438) on text=Drag and Drop
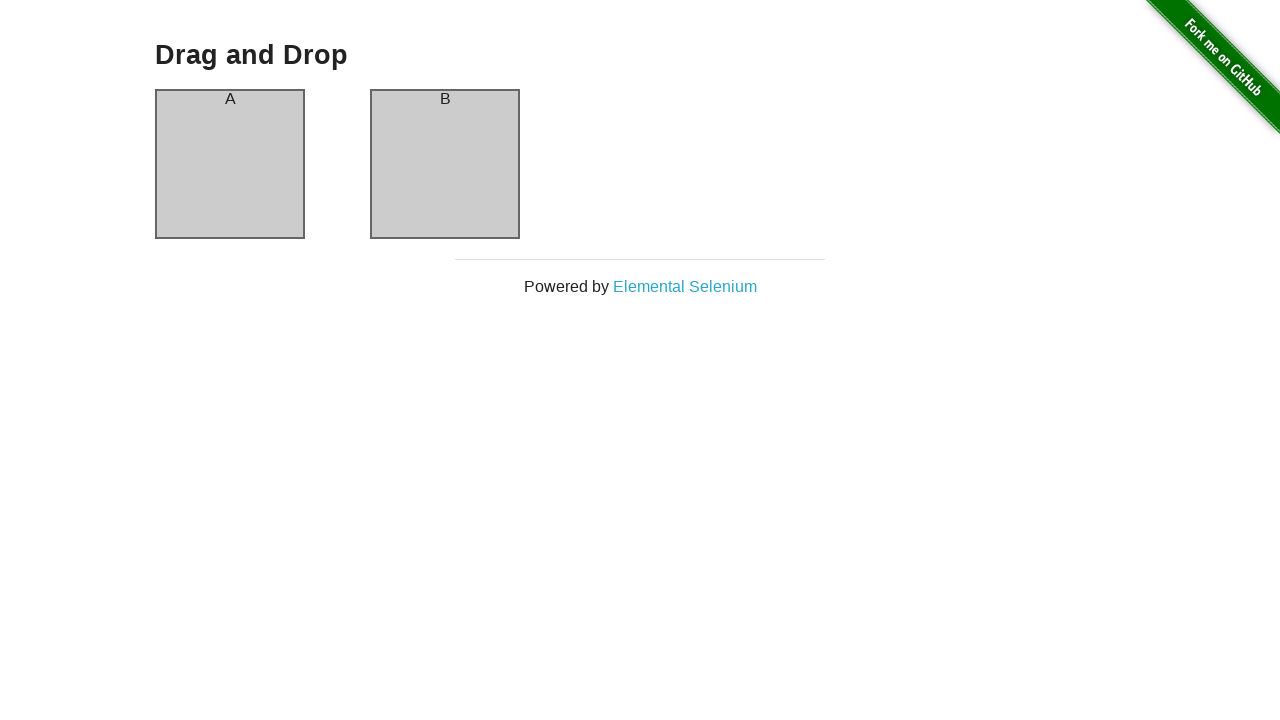

Drag and Drop page loaded
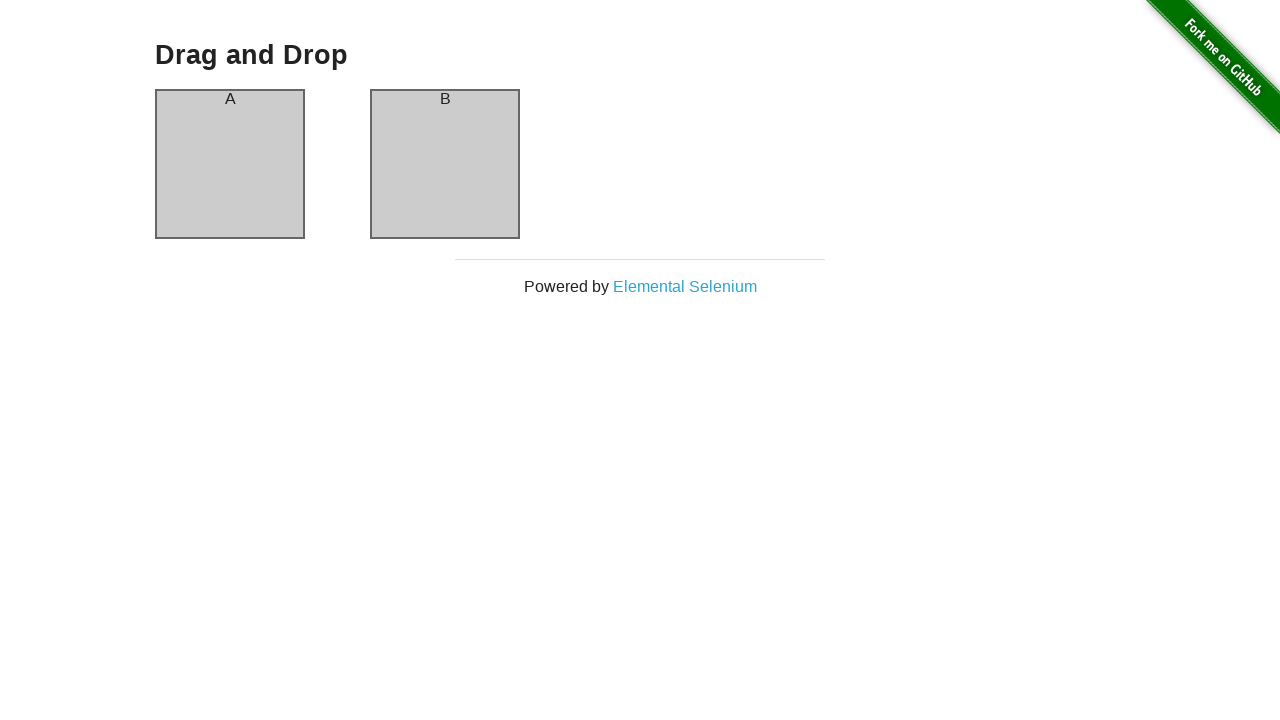

Dragged element A to element B's position at (445, 164)
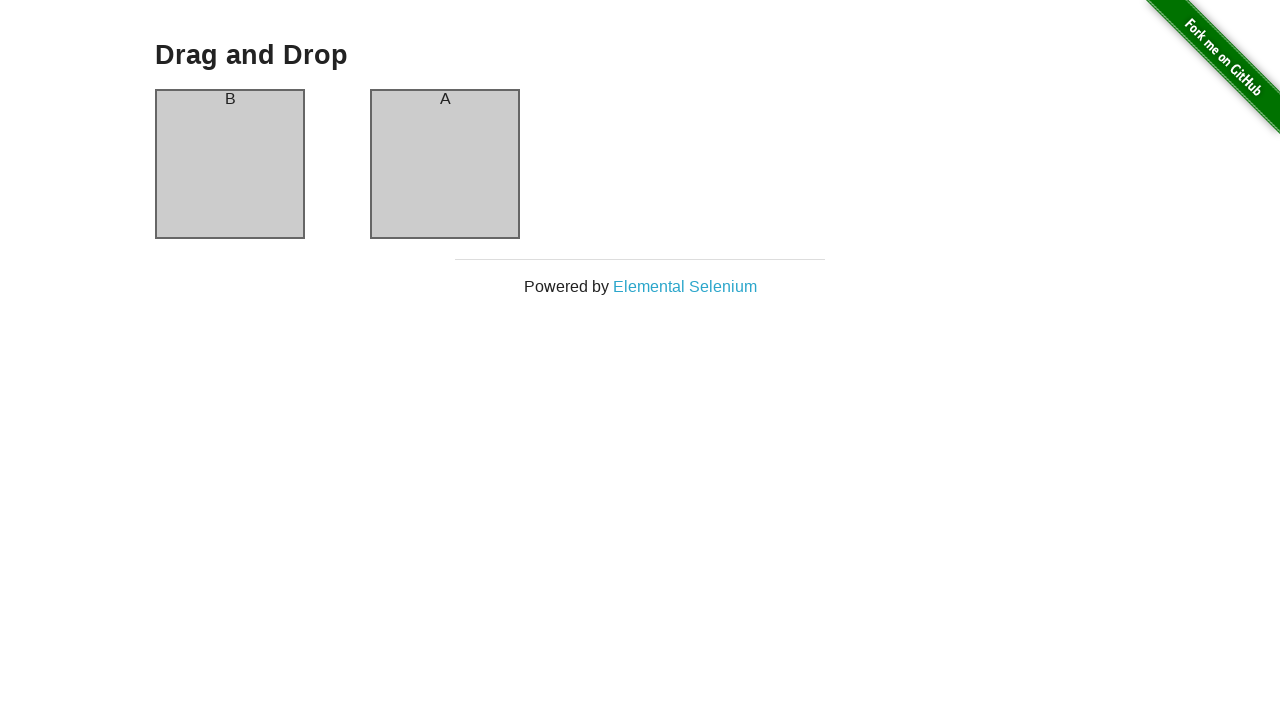

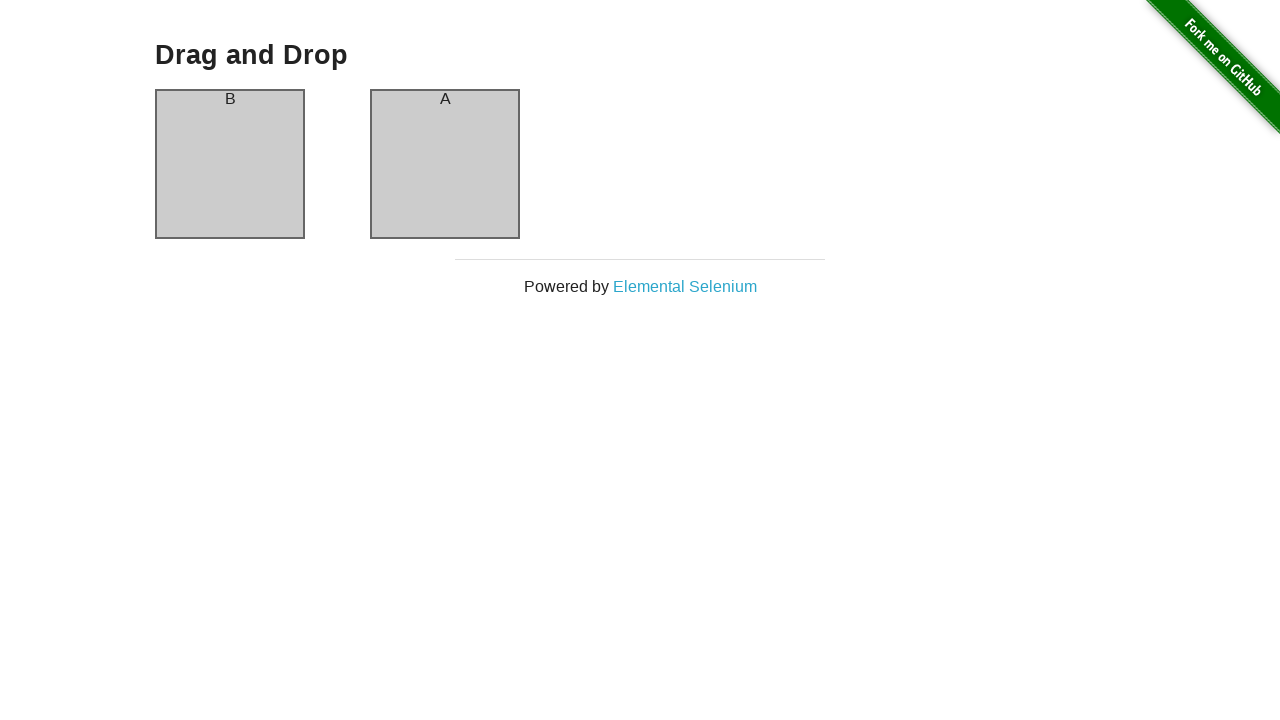